Tests adding a Samsung Galaxy S6 phone to the shopping cart on the demoblaze demo store and accepts the confirmation alert

Starting URL: https://www.demoblaze.com/

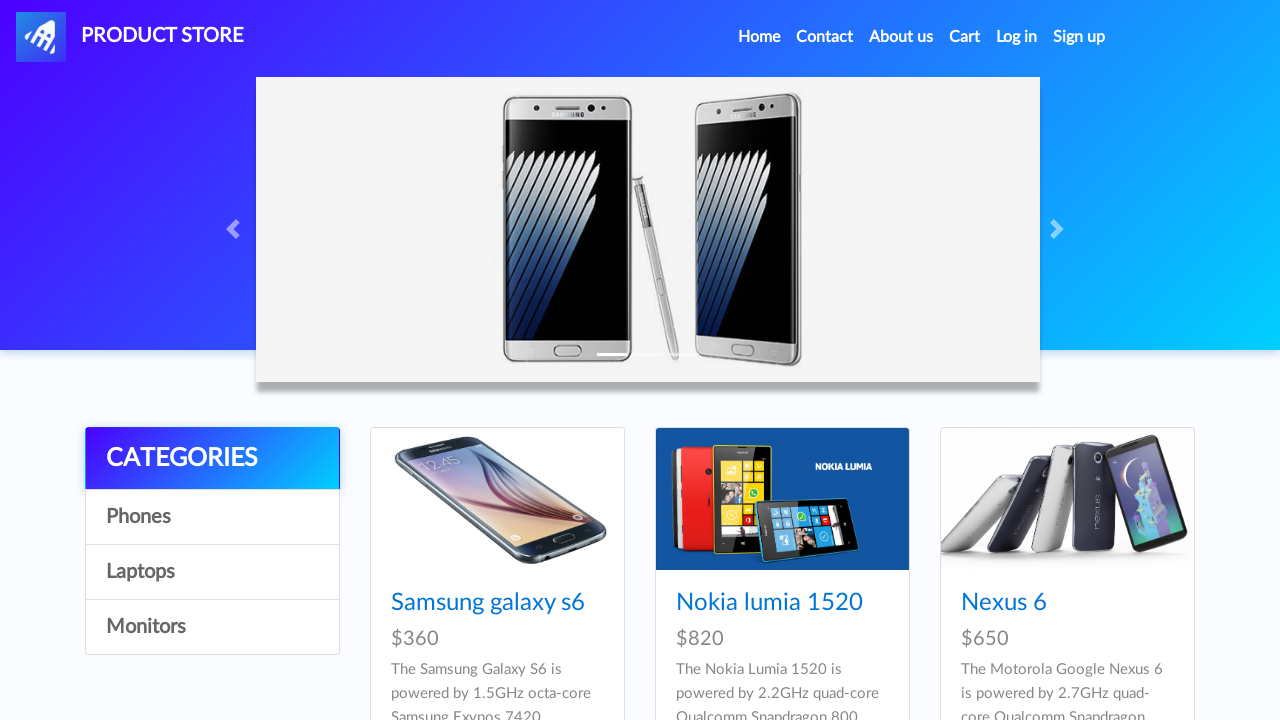

Waited for demoblaze page to load (networkidle)
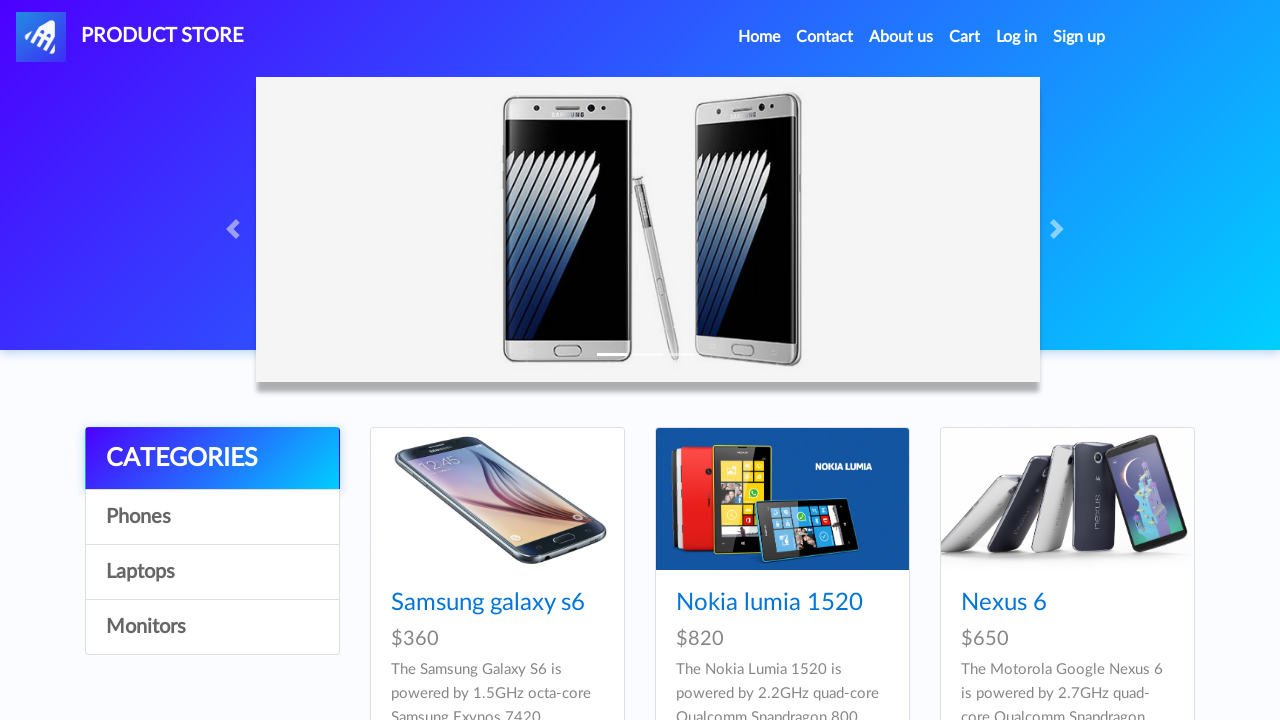

Clicked on Samsung Galaxy S6 product link at (488, 603) on xpath=//a[text()='Samsung galaxy s6']
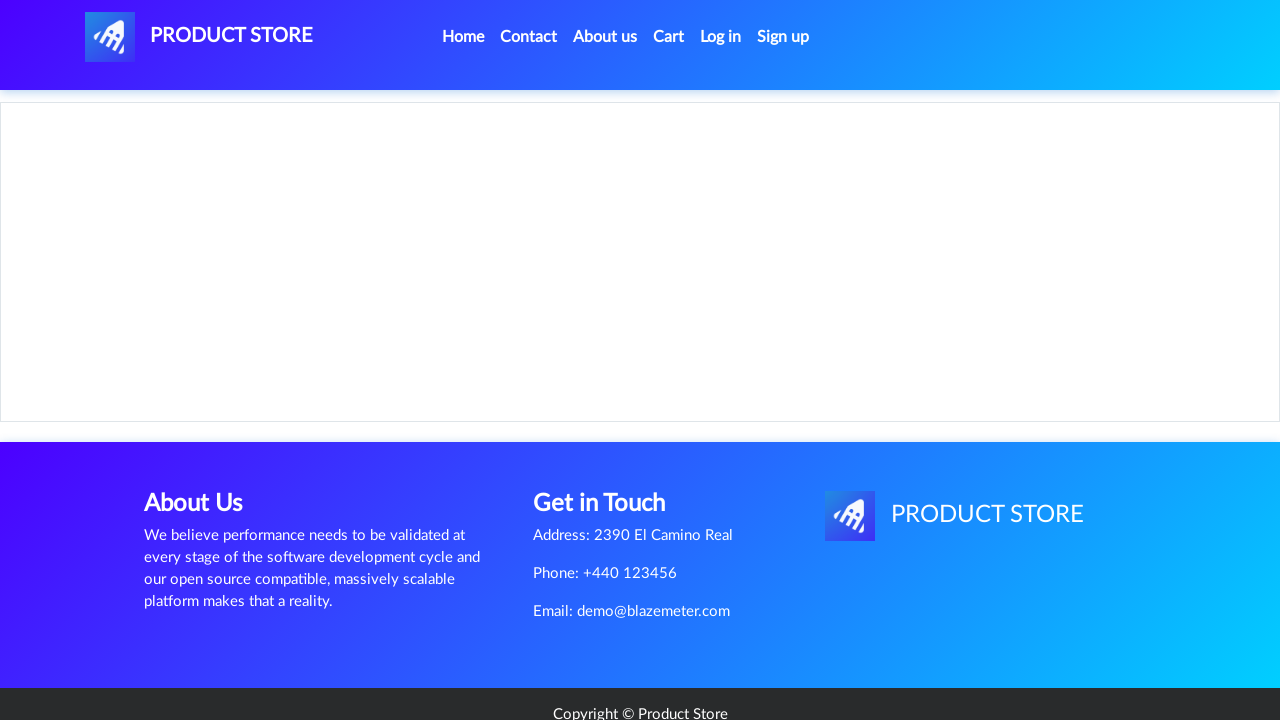

Waited 2 seconds for product page to fully load
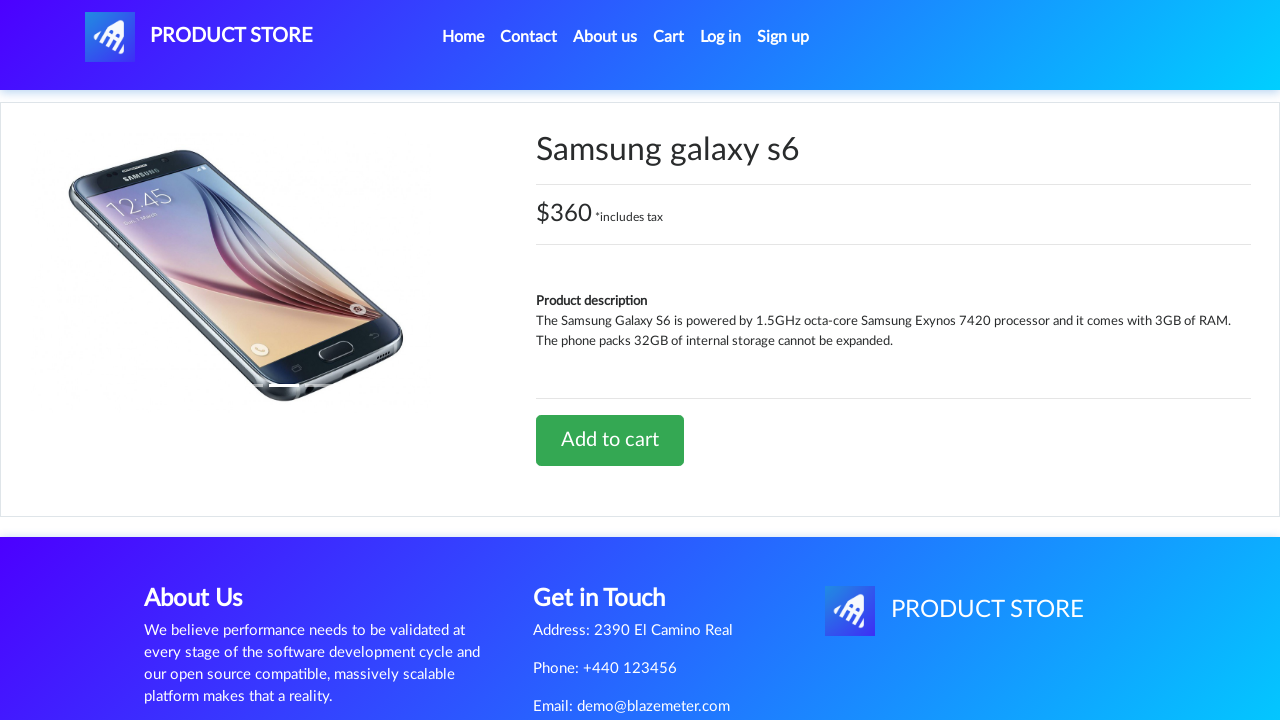

Clicked 'Add to cart' button at (610, 440) on a.btn.btn-success.btn-lg
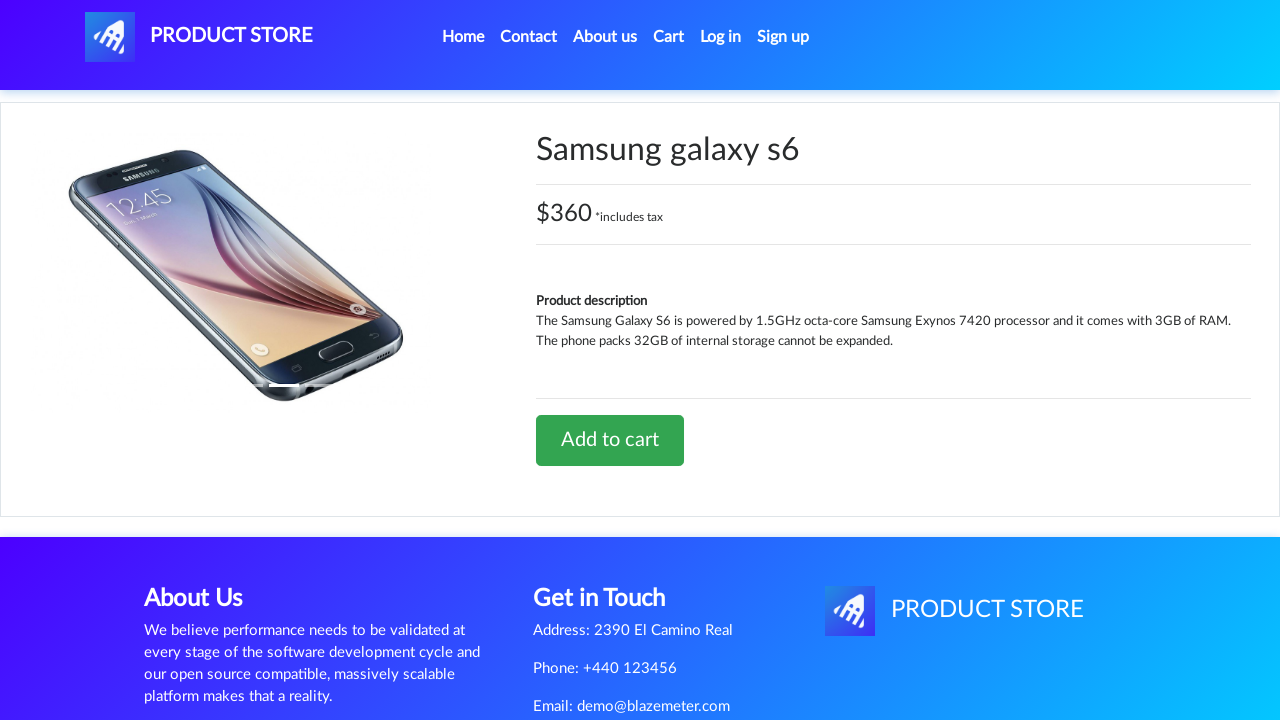

Set up dialog handler to accept confirmation alert
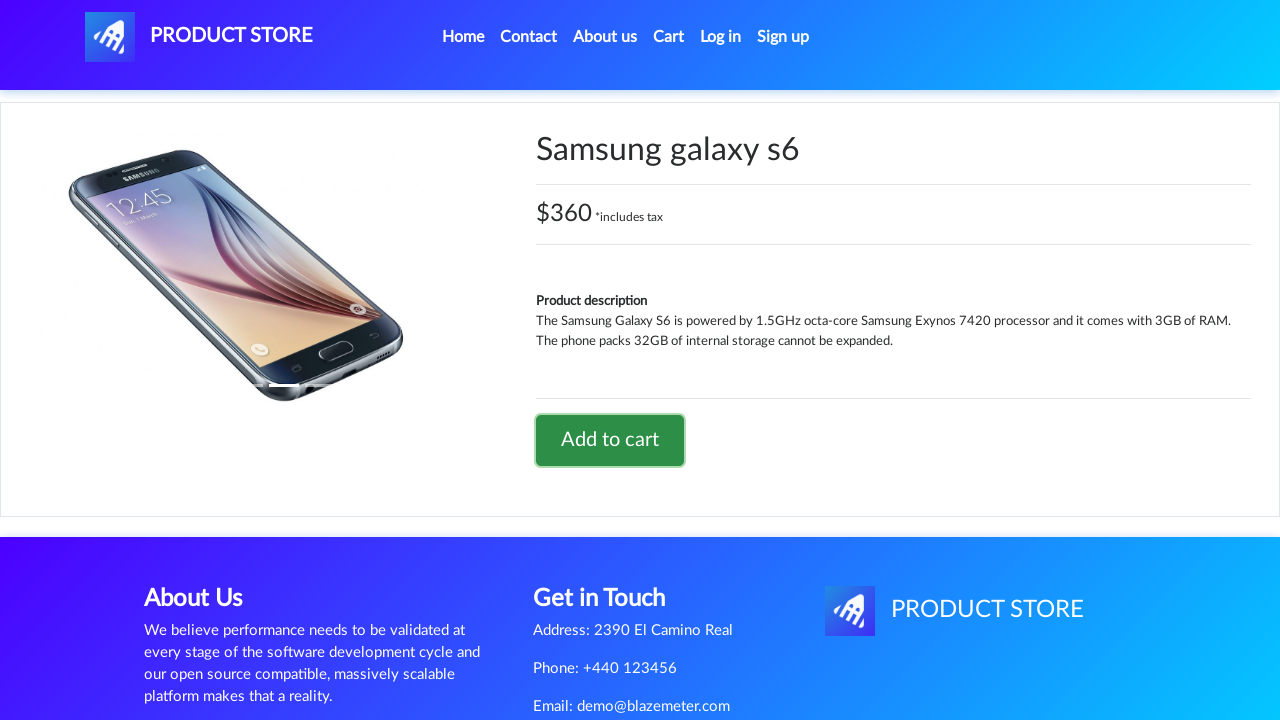

Waited 2 seconds after accepting alert
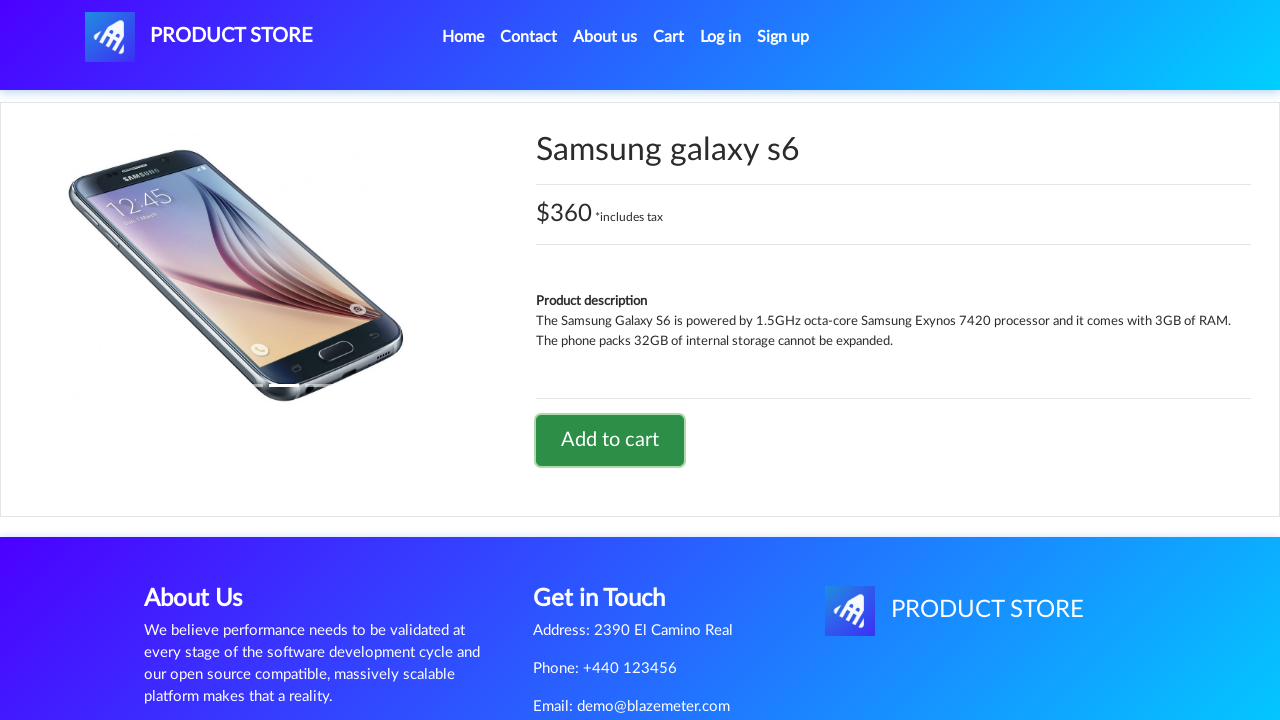

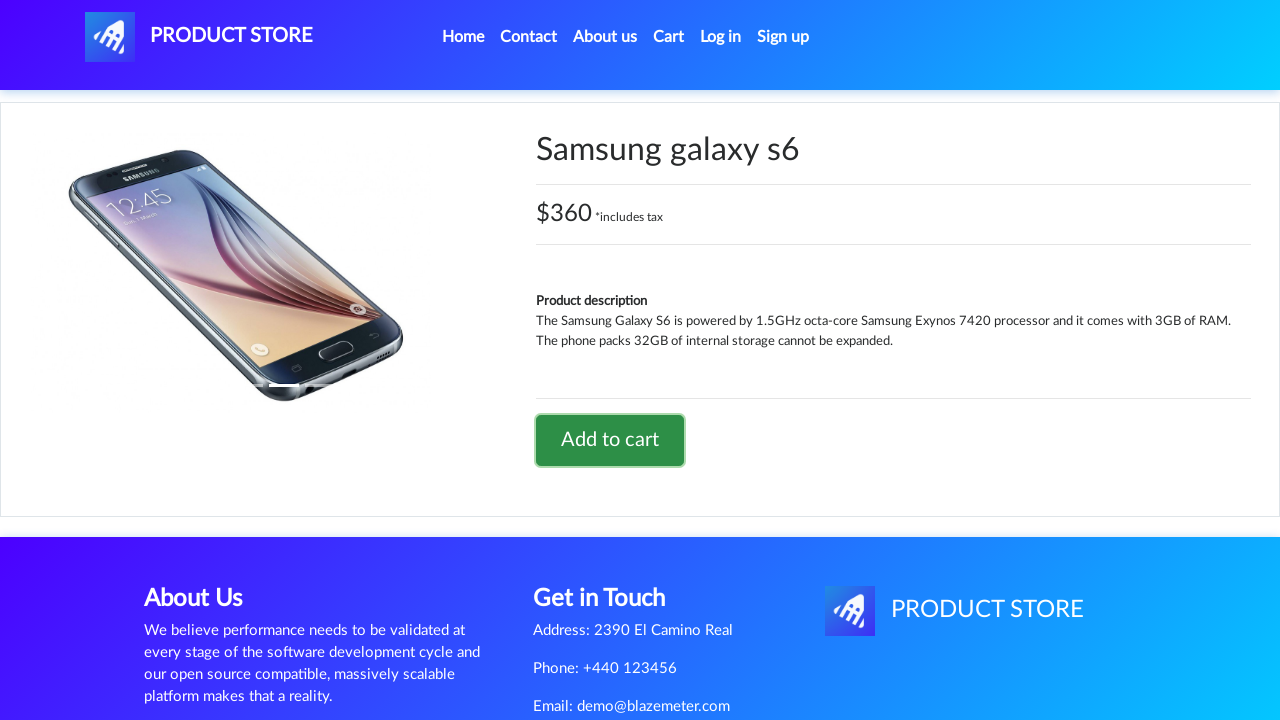